Tests opening a new browser window and verifying content in the new tab

Starting URL: https://the-internet.herokuapp.com/windows

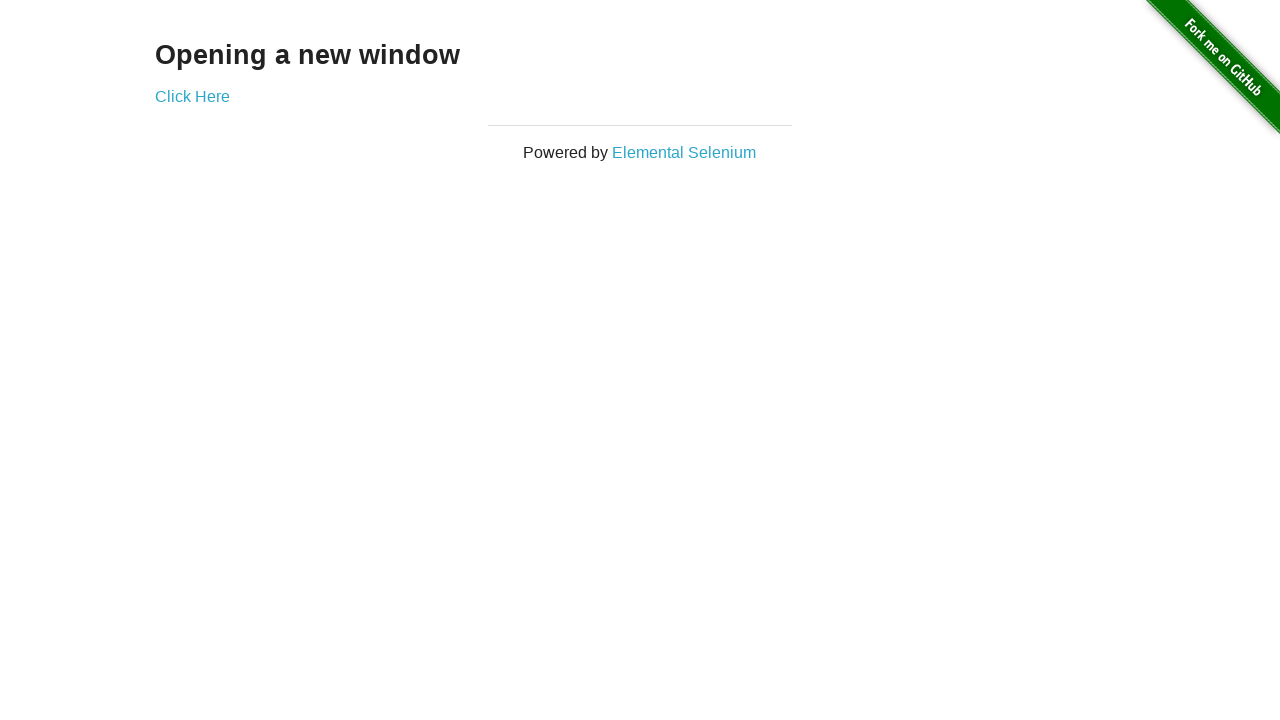

Clicked 'Click Here' link to open new window at (192, 96) on text=Click Here
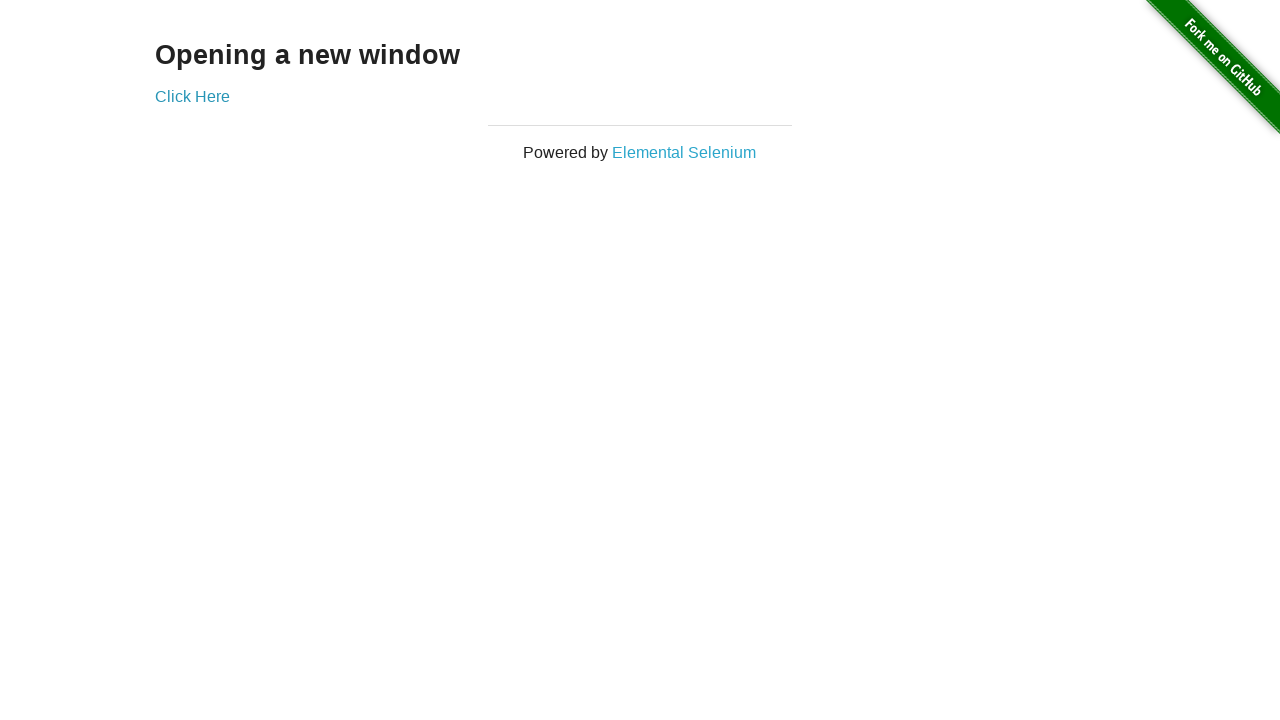

New page/window opened and captured
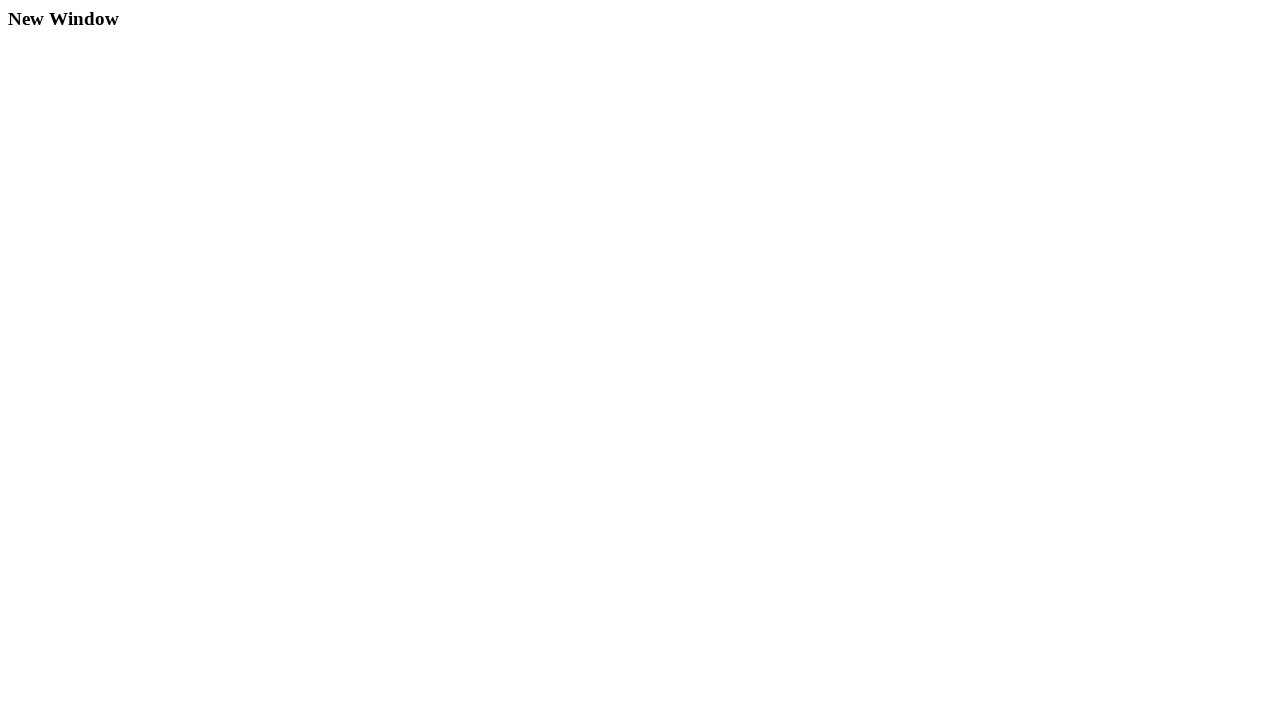

New page load state complete
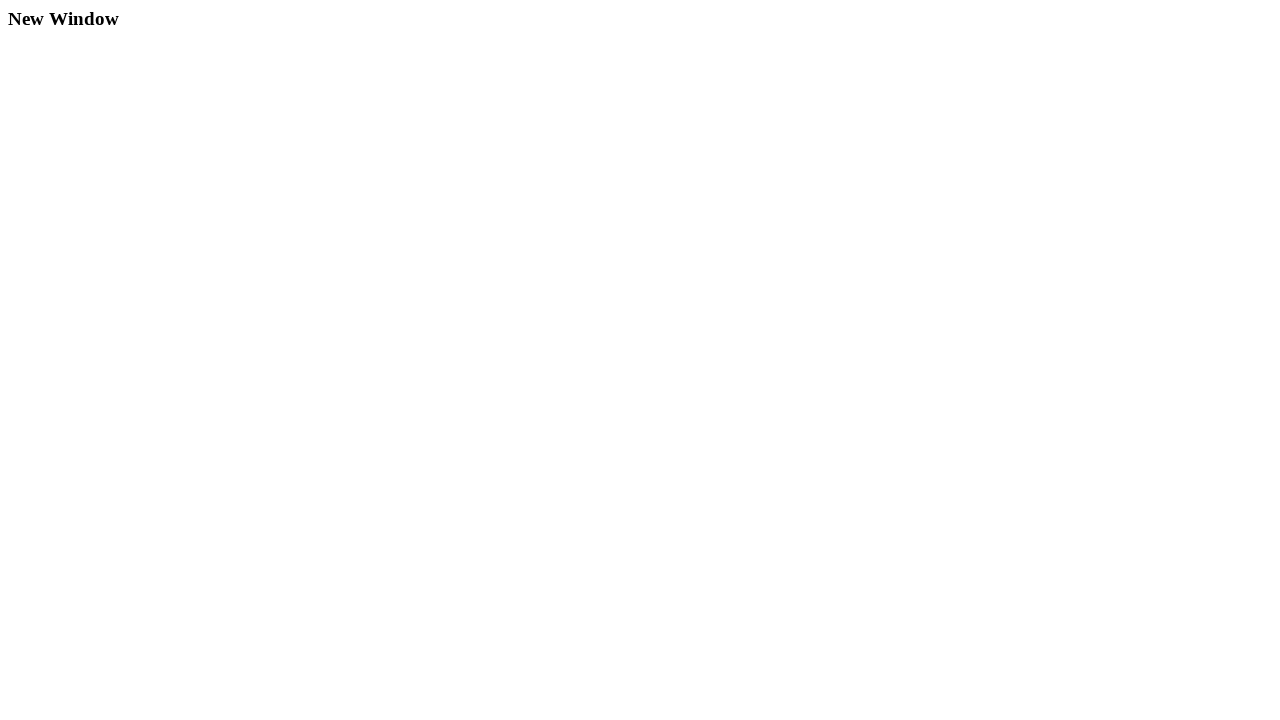

Located h3 header element in new window
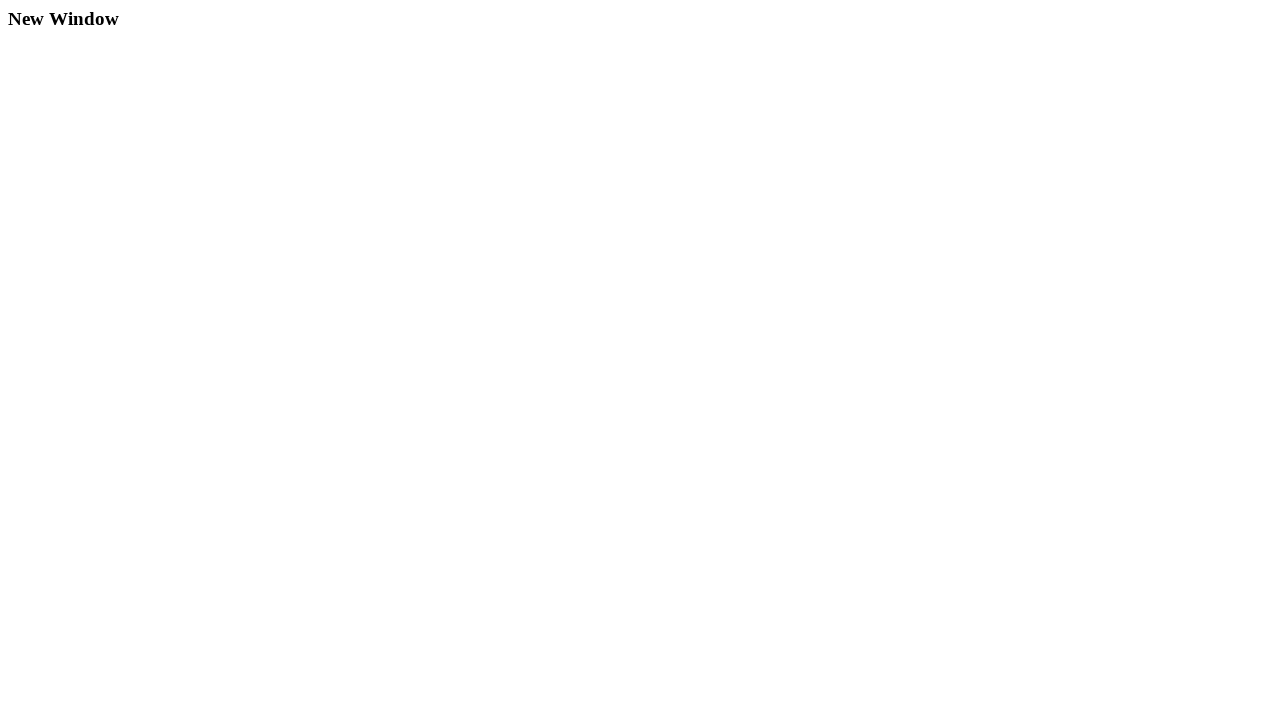

Verified h3 header is visible in new window
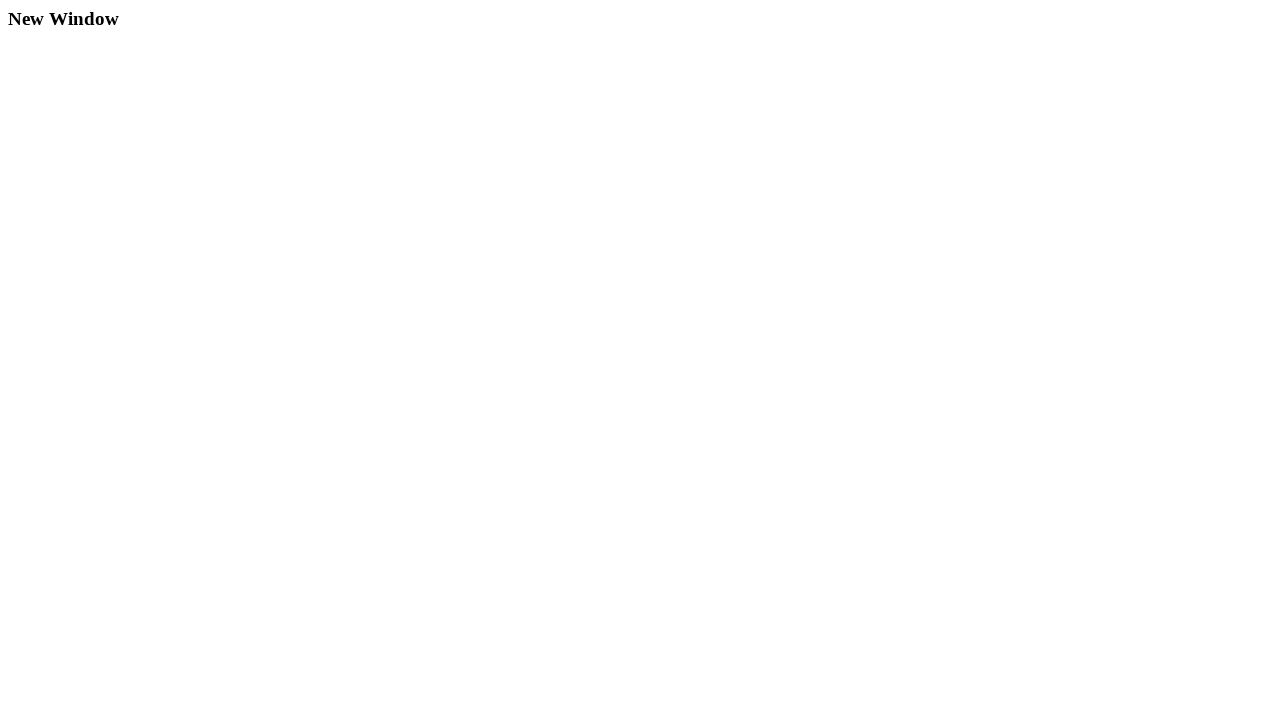

Verified h3 header text content equals 'New Window'
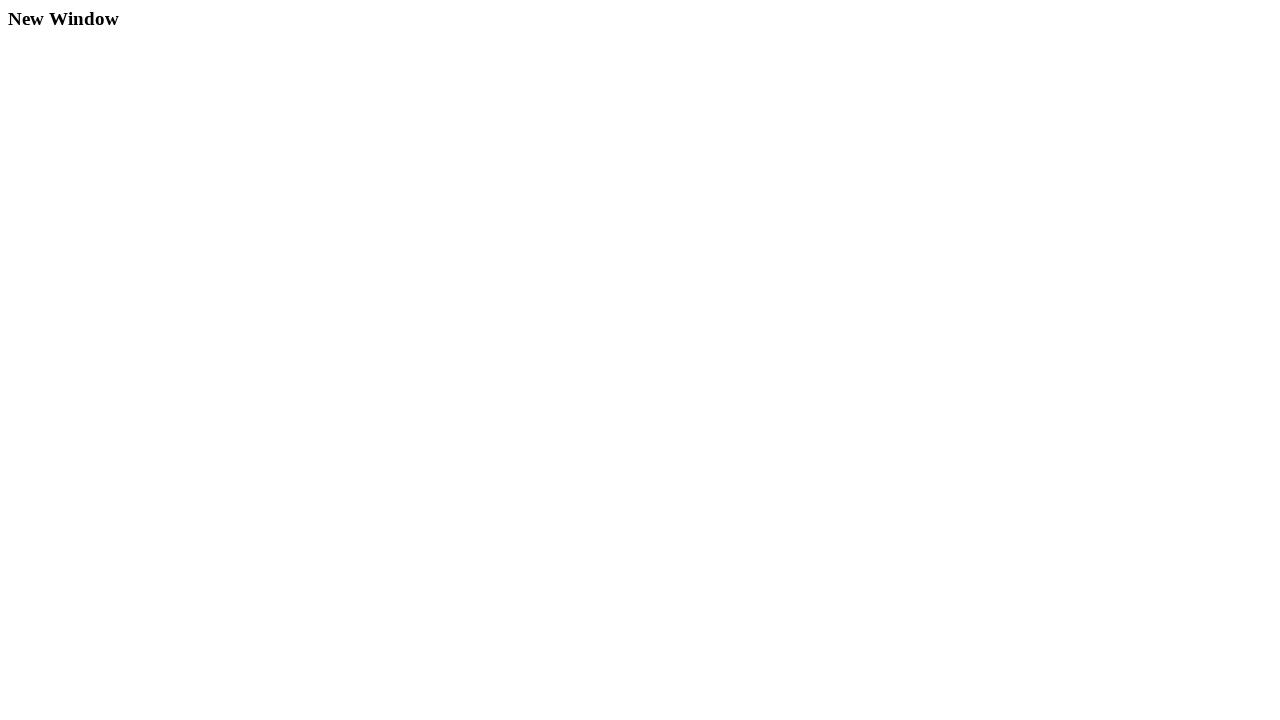

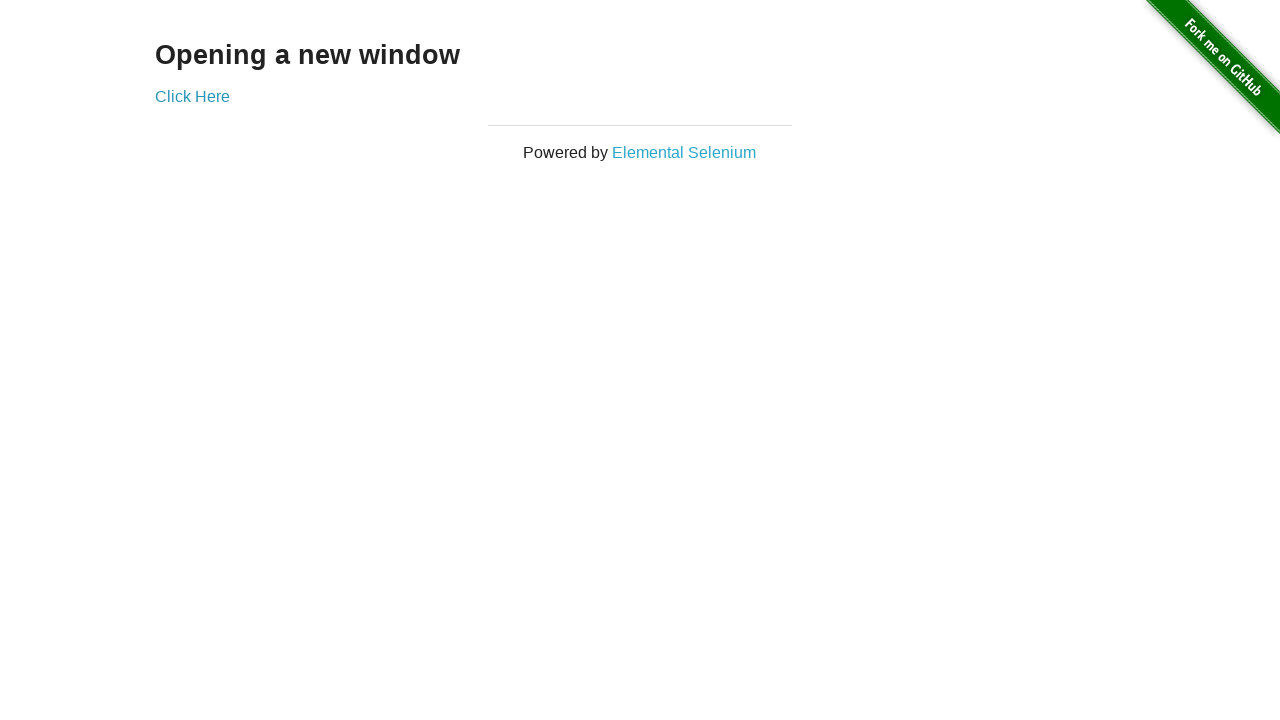